Tests dropdown selection functionality by selecting options from a dropdown menu using different selection methods (by index, by visible text, and by value)

Starting URL: https://demoqa.com/select-menu

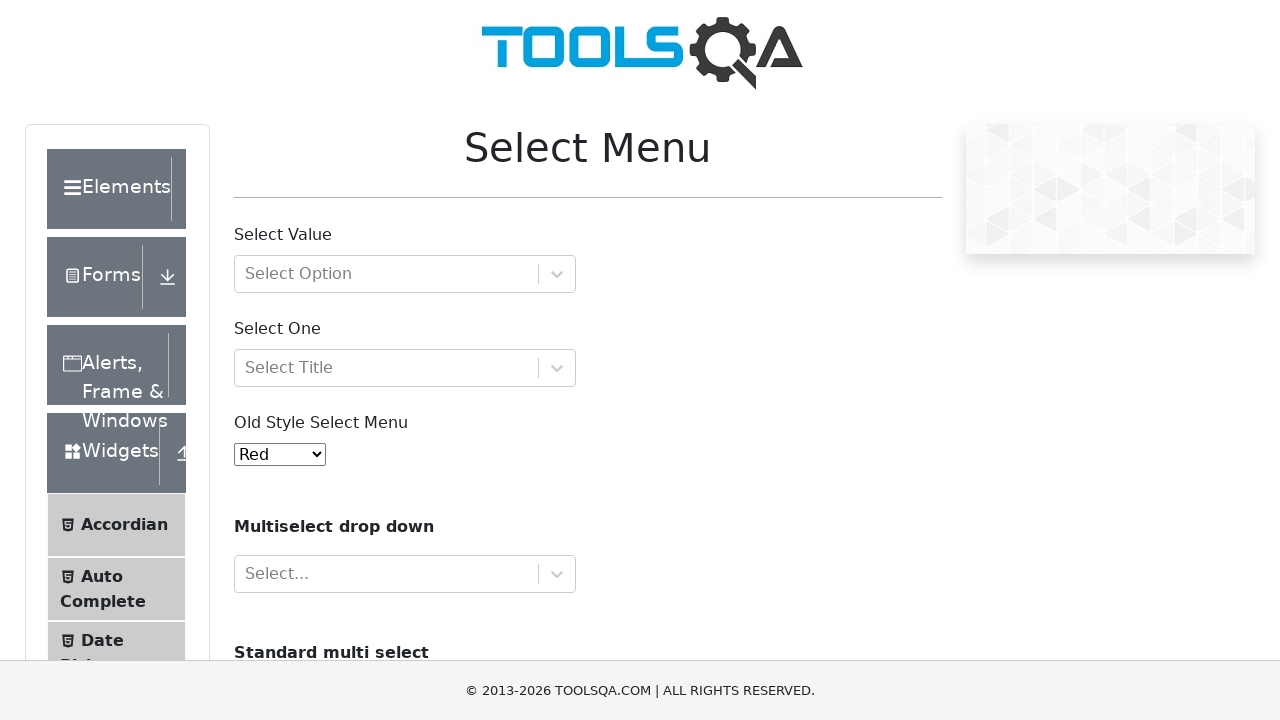

Selected dropdown option by index 2 on #oldSelectMenu
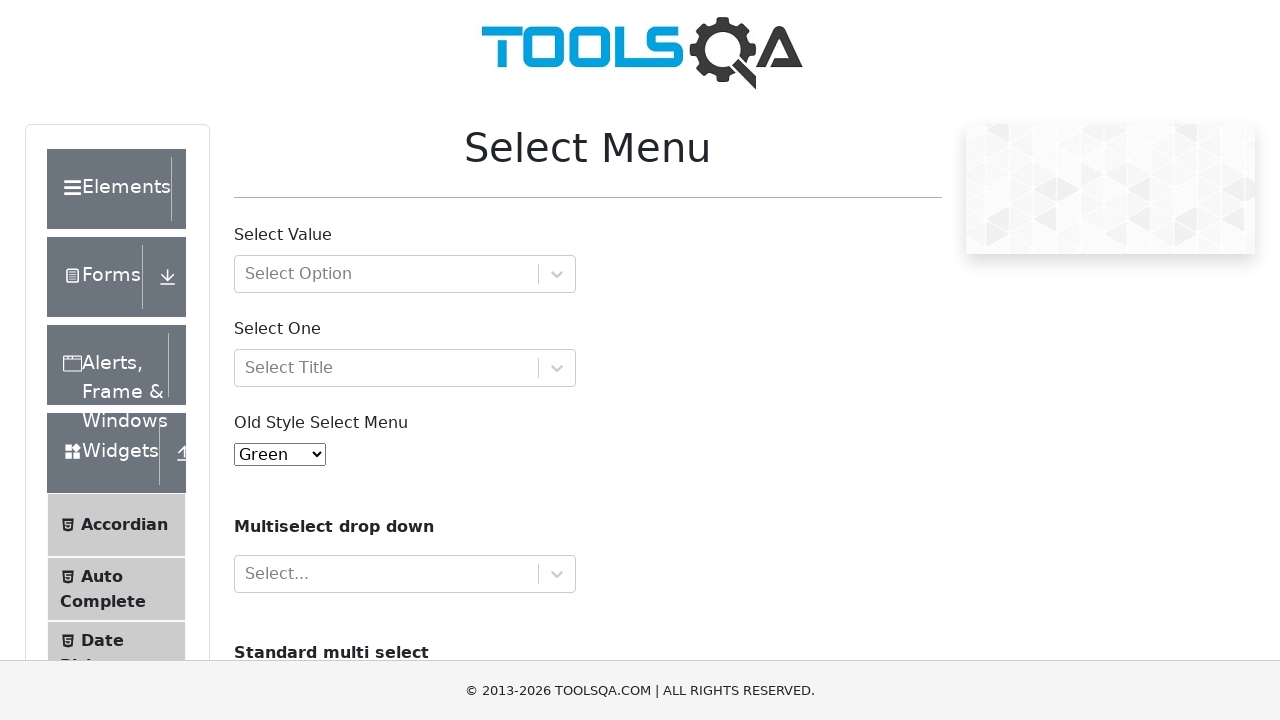

Selected dropdown option 'Red' by visible text on #oldSelectMenu
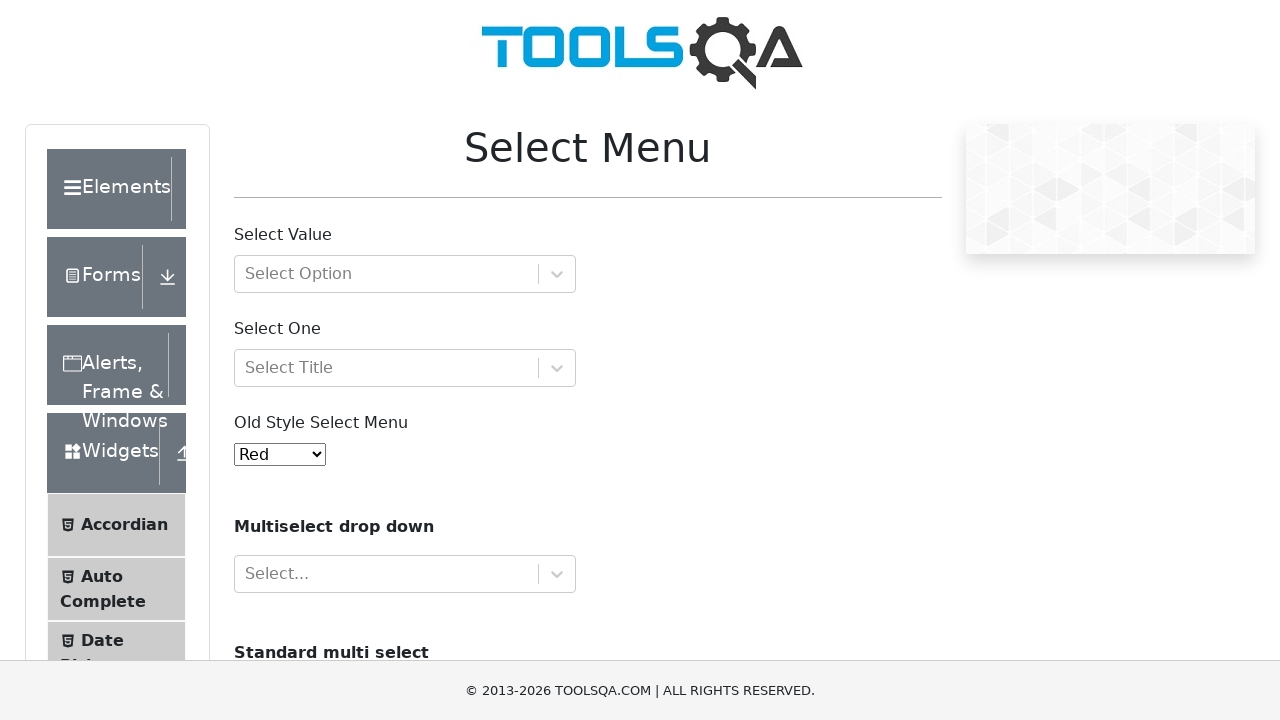

Selected dropdown option by value '8' on #oldSelectMenu
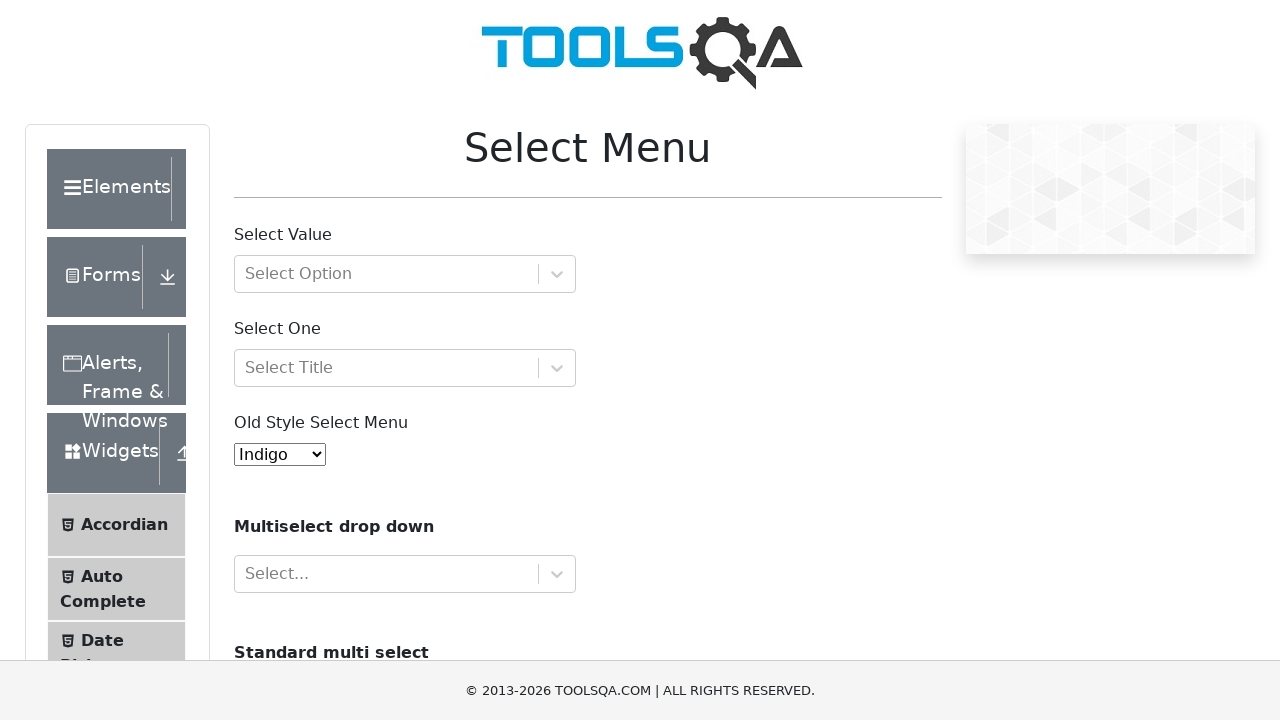

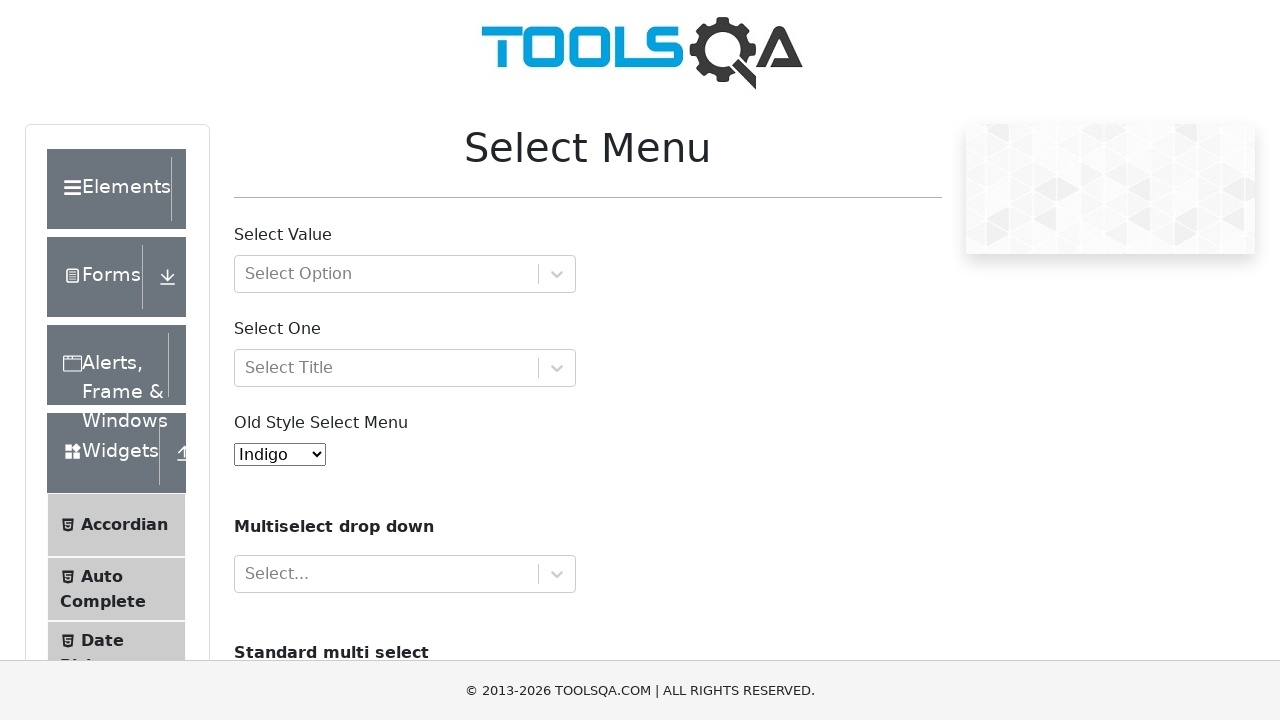